Tests checkbox functionality by navigating to the checkboxes page and toggling both checkboxes

Starting URL: http://the-internet.herokuapp.com/

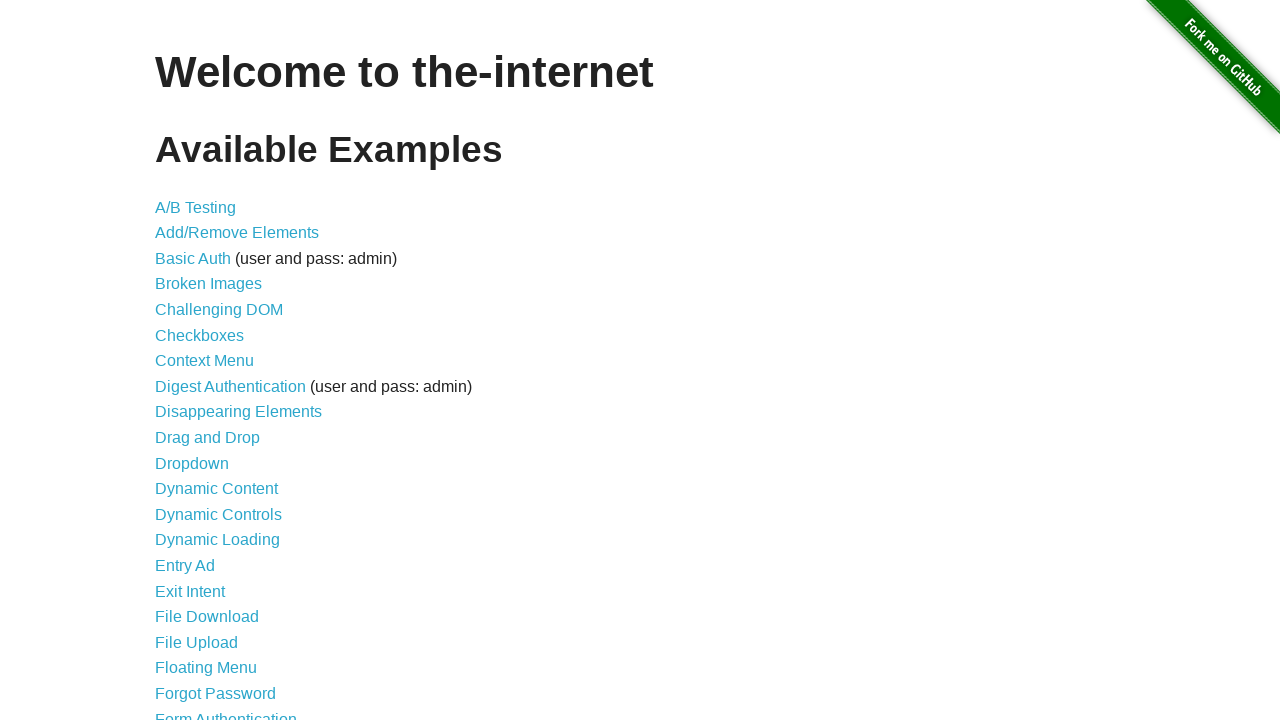

Clicked on Checkboxes link to navigate to checkboxes page at (200, 335) on #content > ul > li:nth-child(6) > a
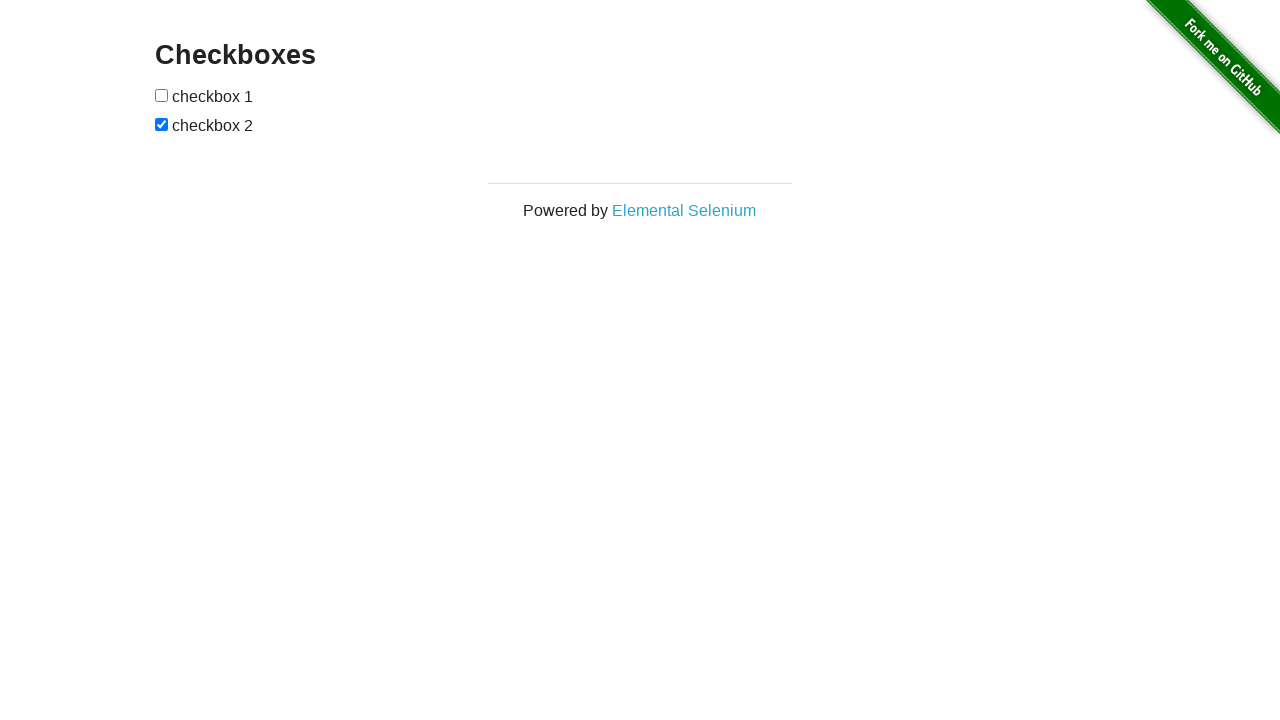

Clicked checkbox 1 to check it at (162, 95) on #checkboxes input:nth-child(1)
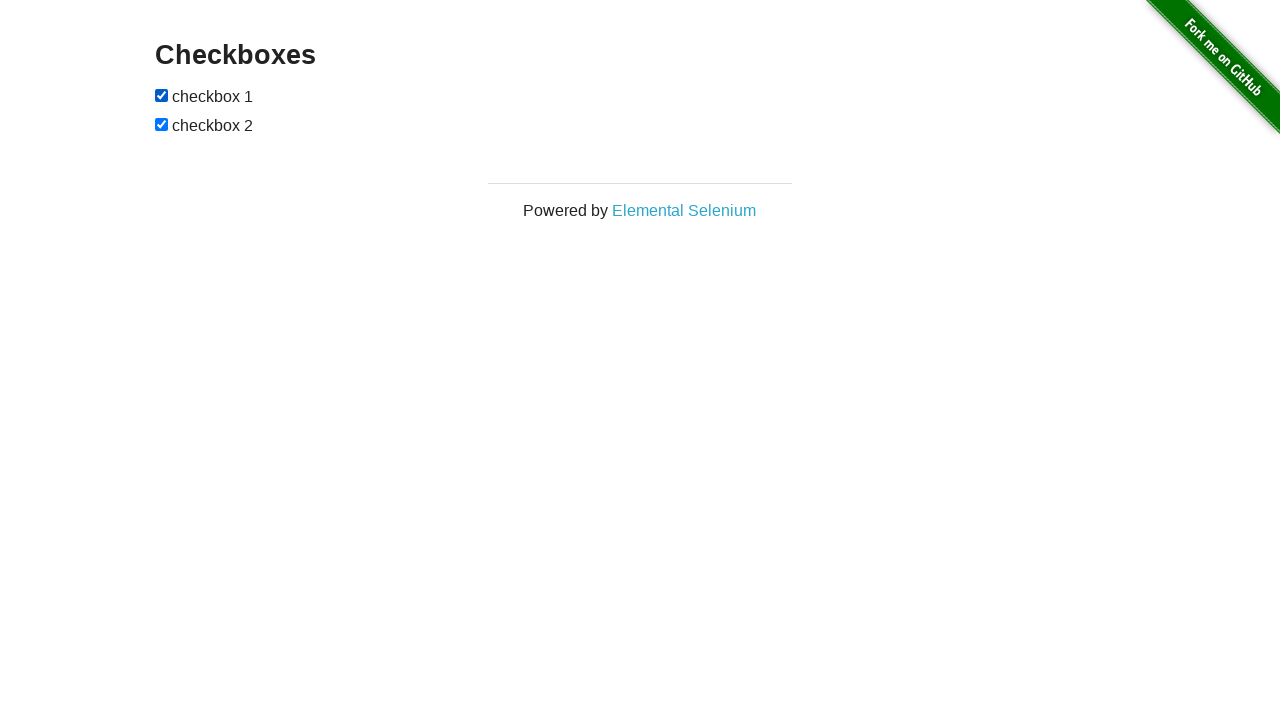

Clicked checkbox 2 to uncheck it at (162, 124) on #checkboxes input:nth-child(3)
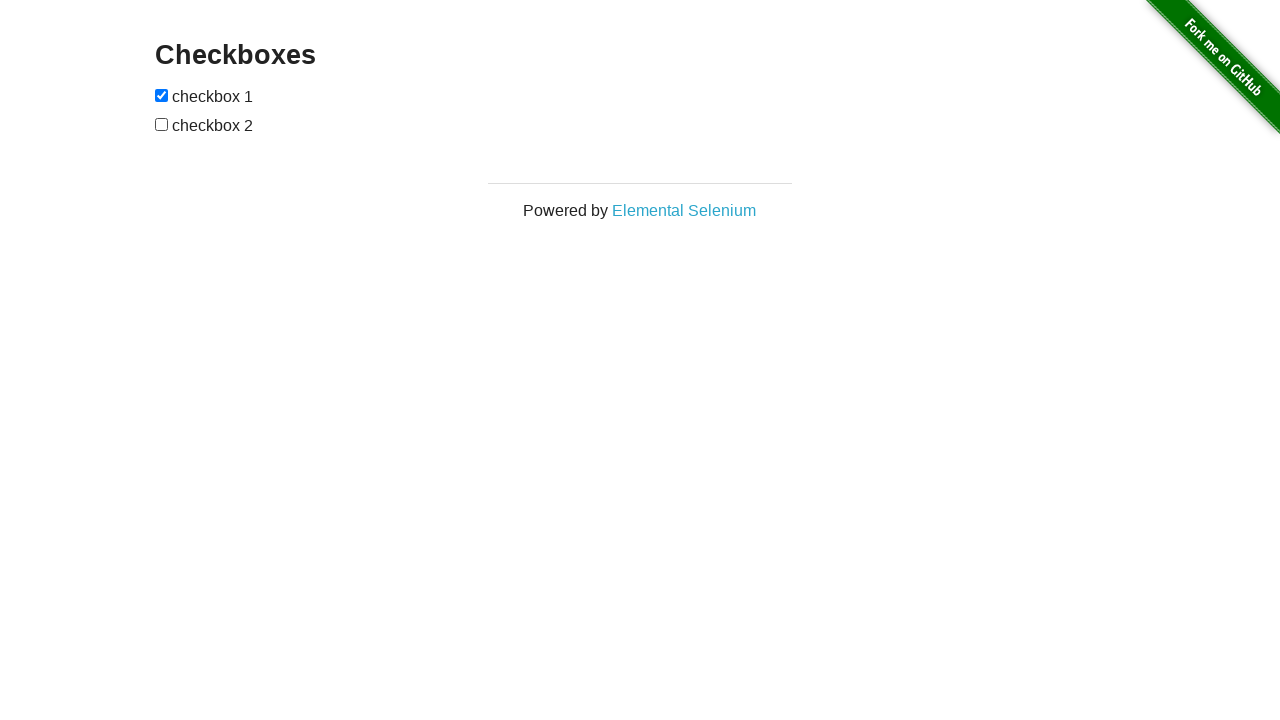

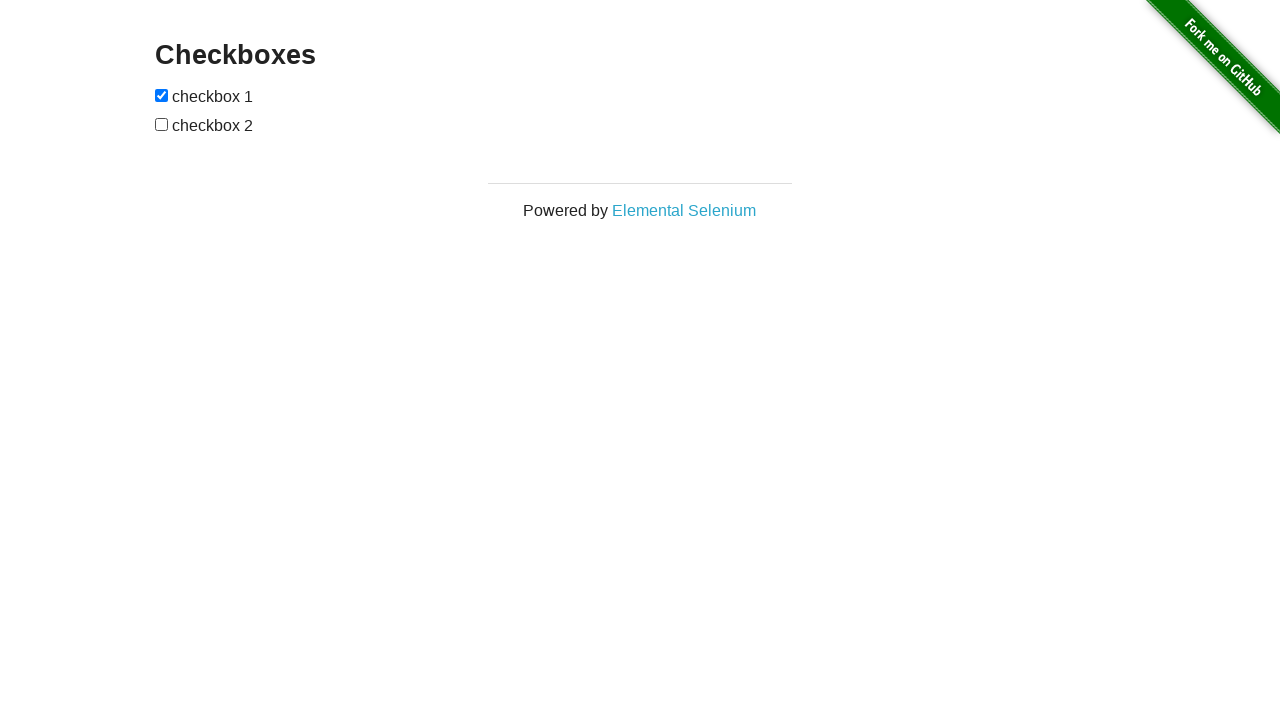